Tests browser window handling by clicking buttons that open new tabs and windows, switching between them, verifying content is displayed, and closing the child windows while returning to the parent window.

Starting URL: https://demoqa.com/browser-windows

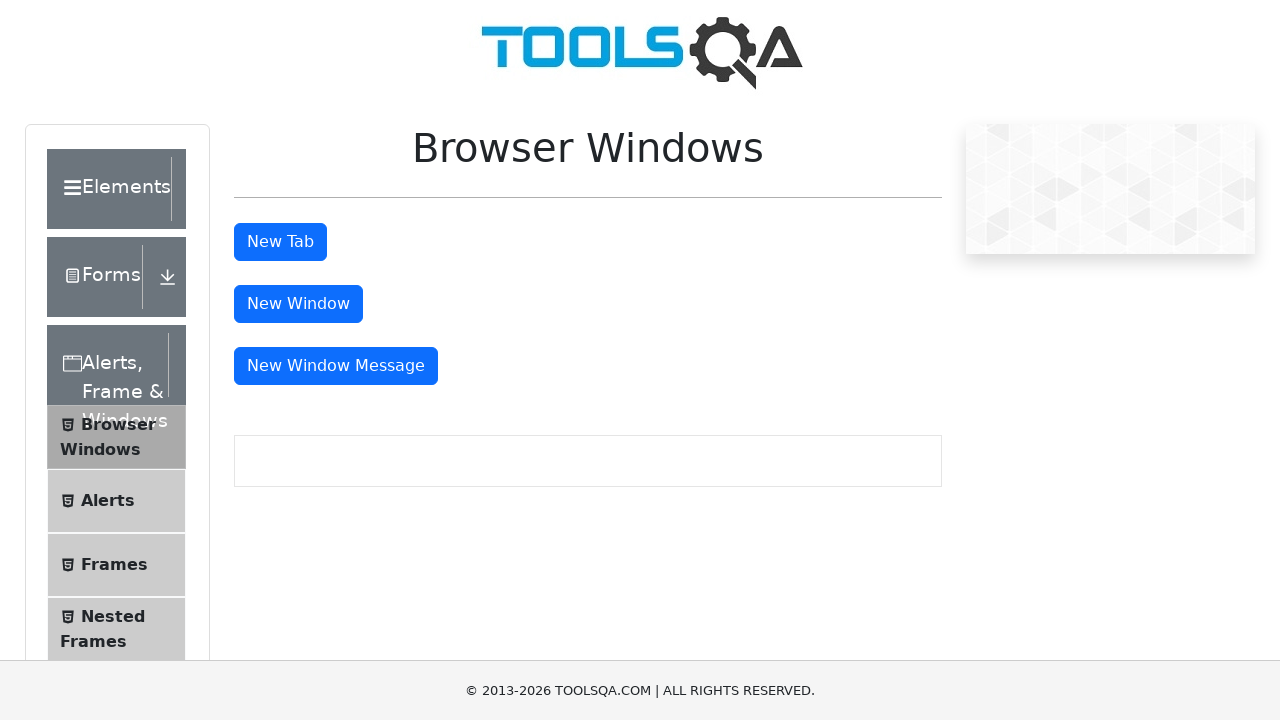

Clicked the 'New Tab' button at (280, 242) on #tabButton
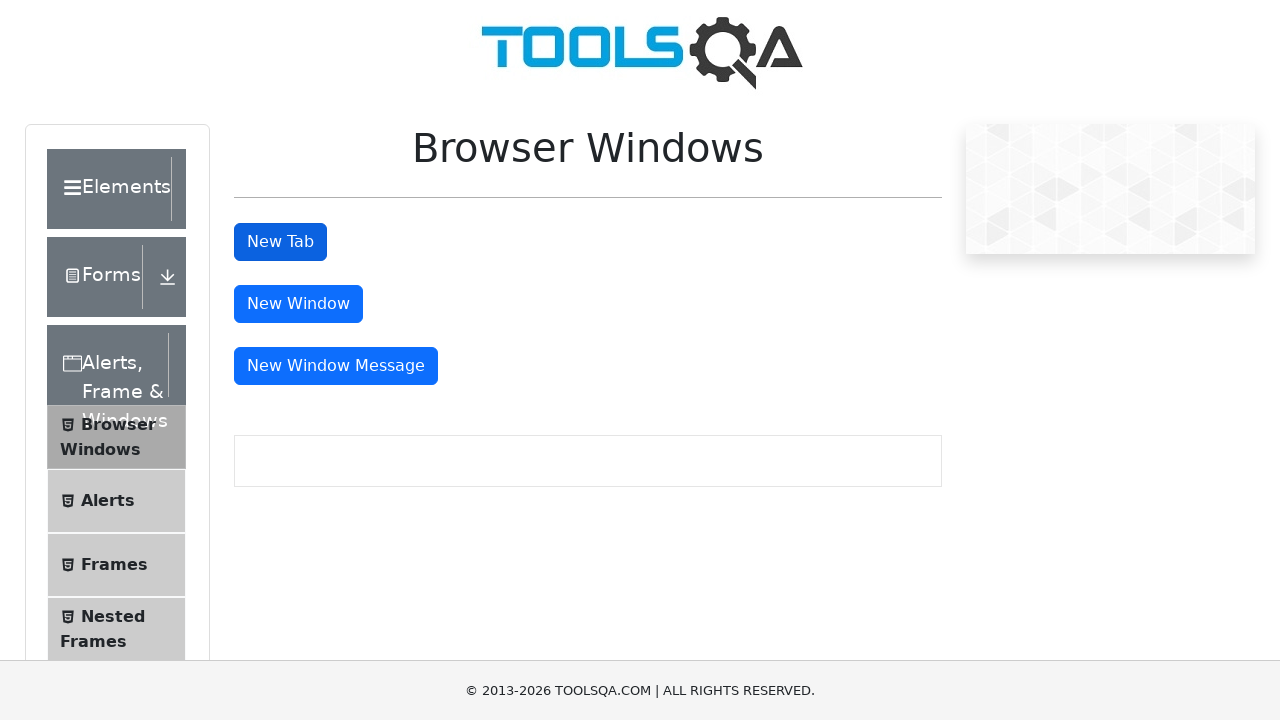

Clicked 'New Tab' button and waited for new page to open at (280, 242) on #tabButton
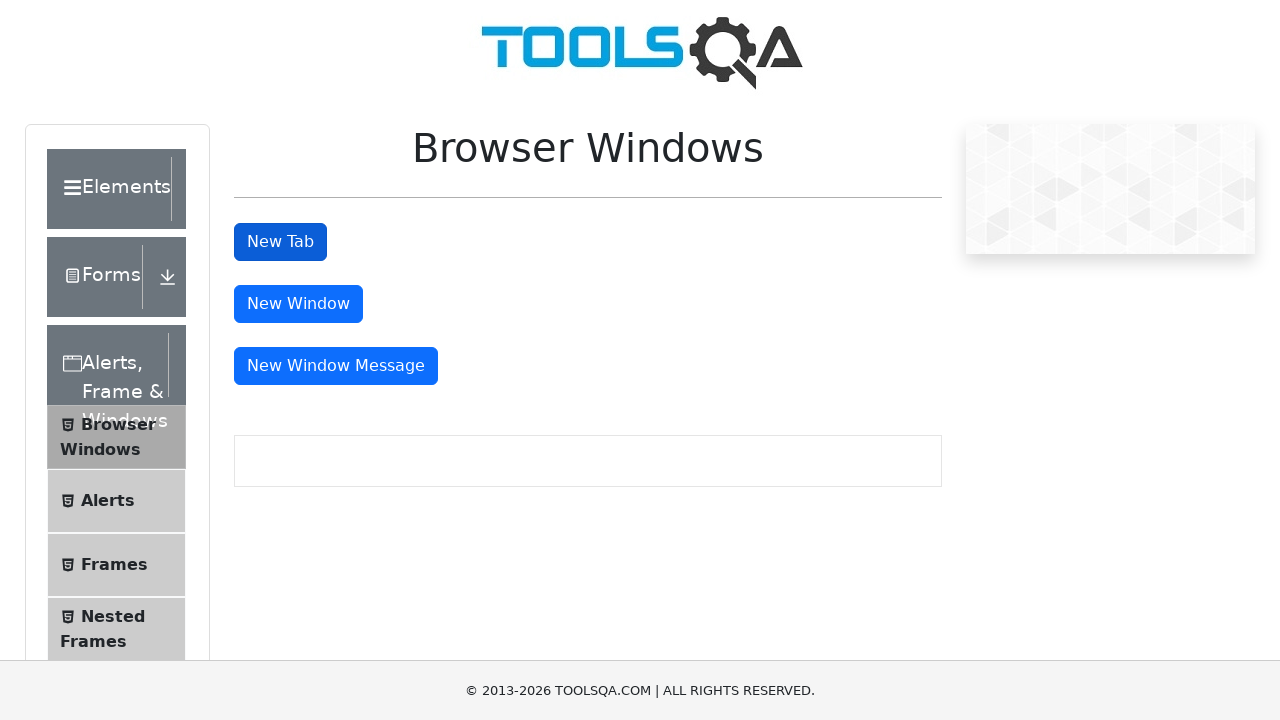

Captured new tab page object
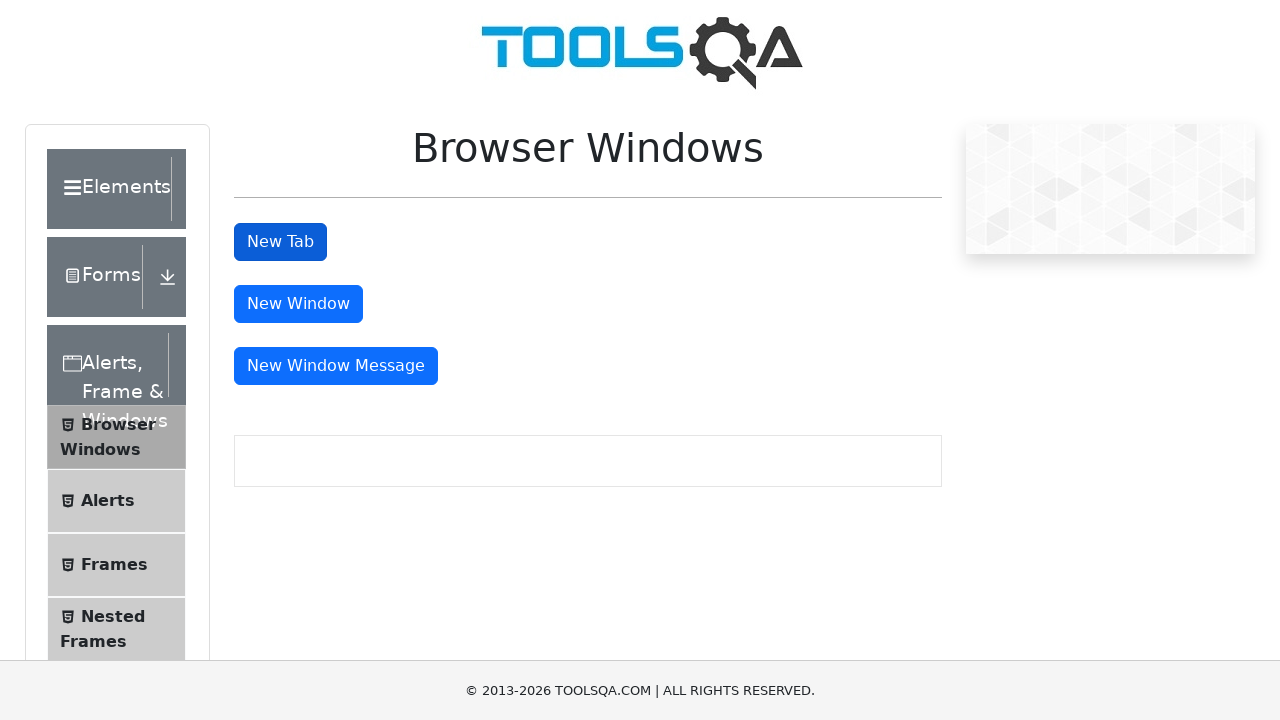

New tab page finished loading
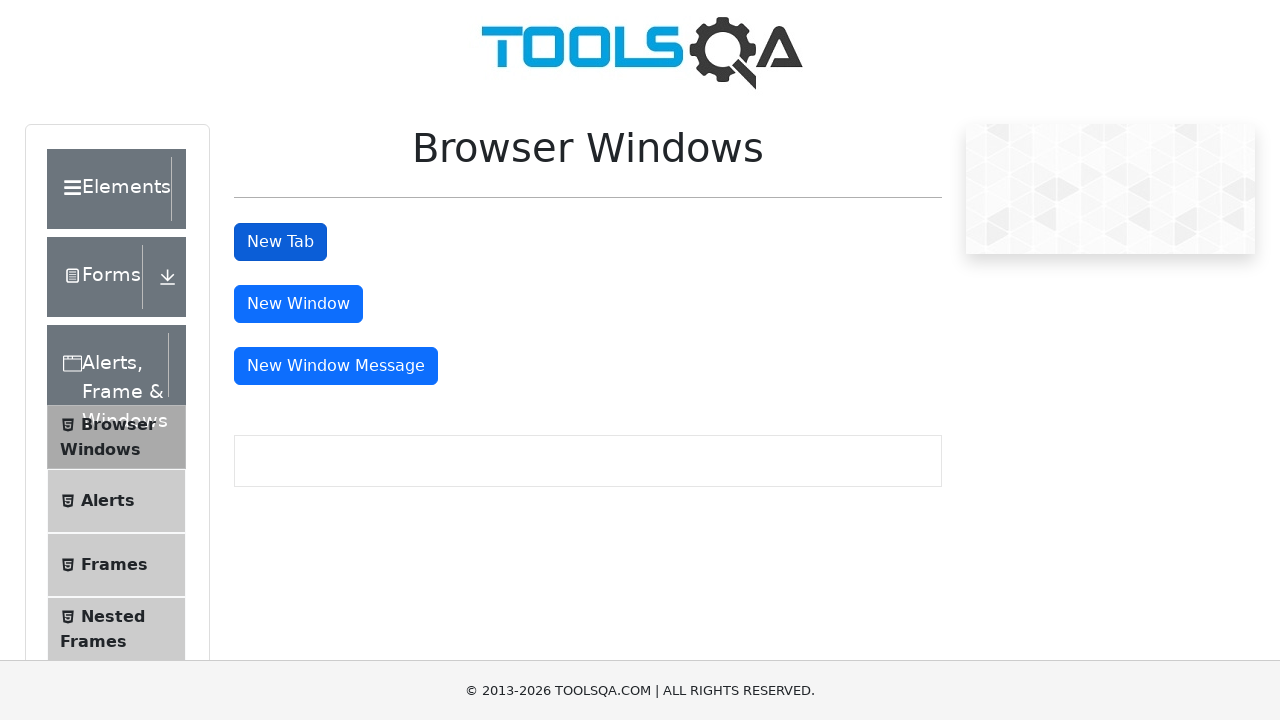

Verified sample heading element is present in new tab
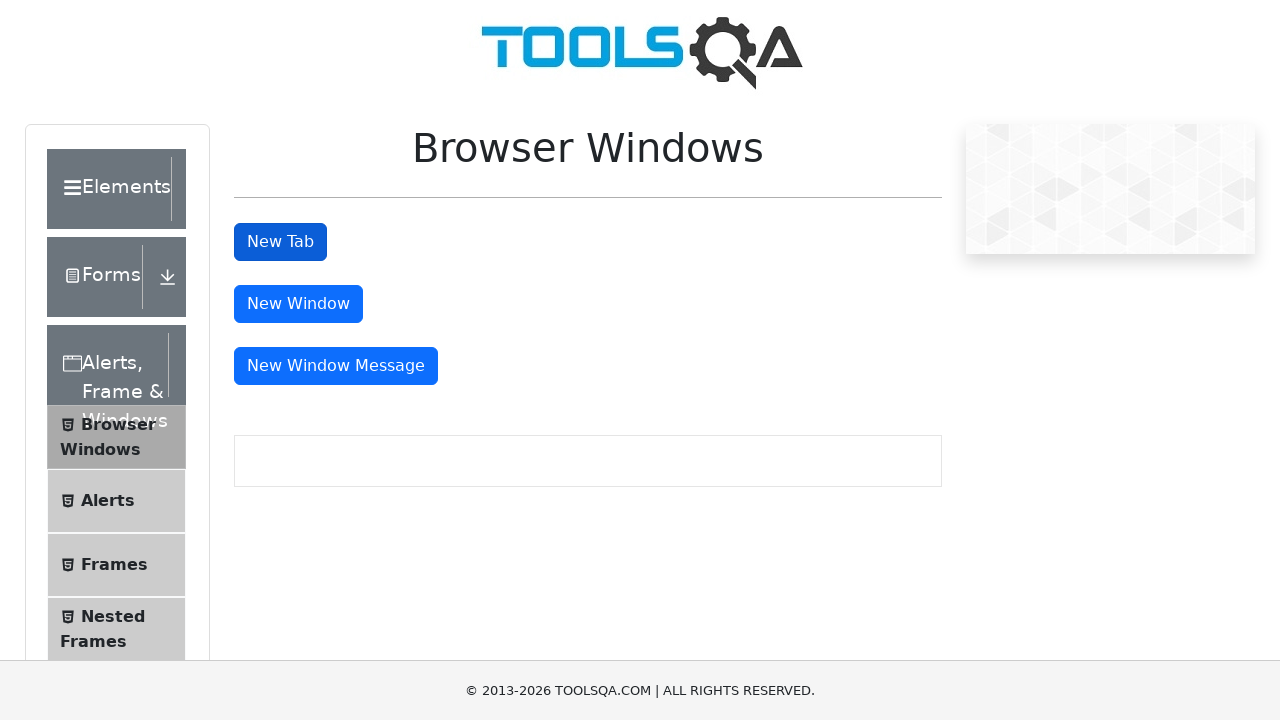

Closed the new tab
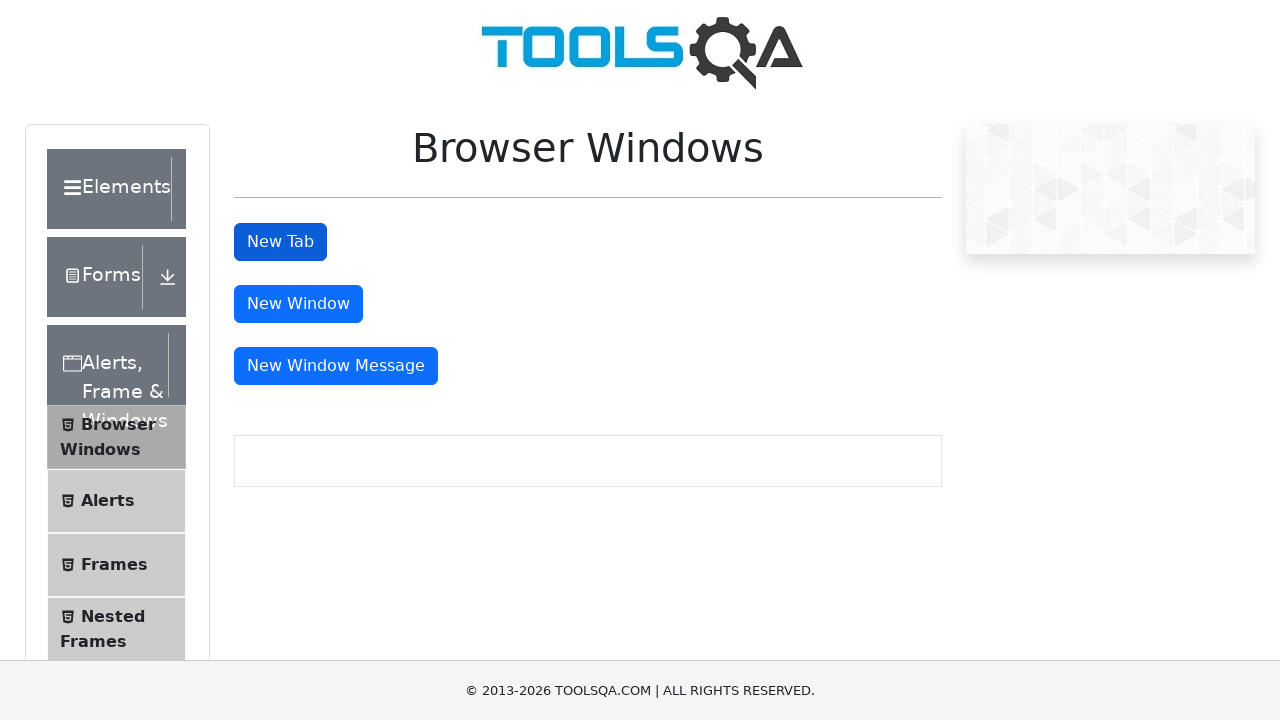

Clicked the 'New Window' button and waited for new window to open at (298, 304) on #windowButton
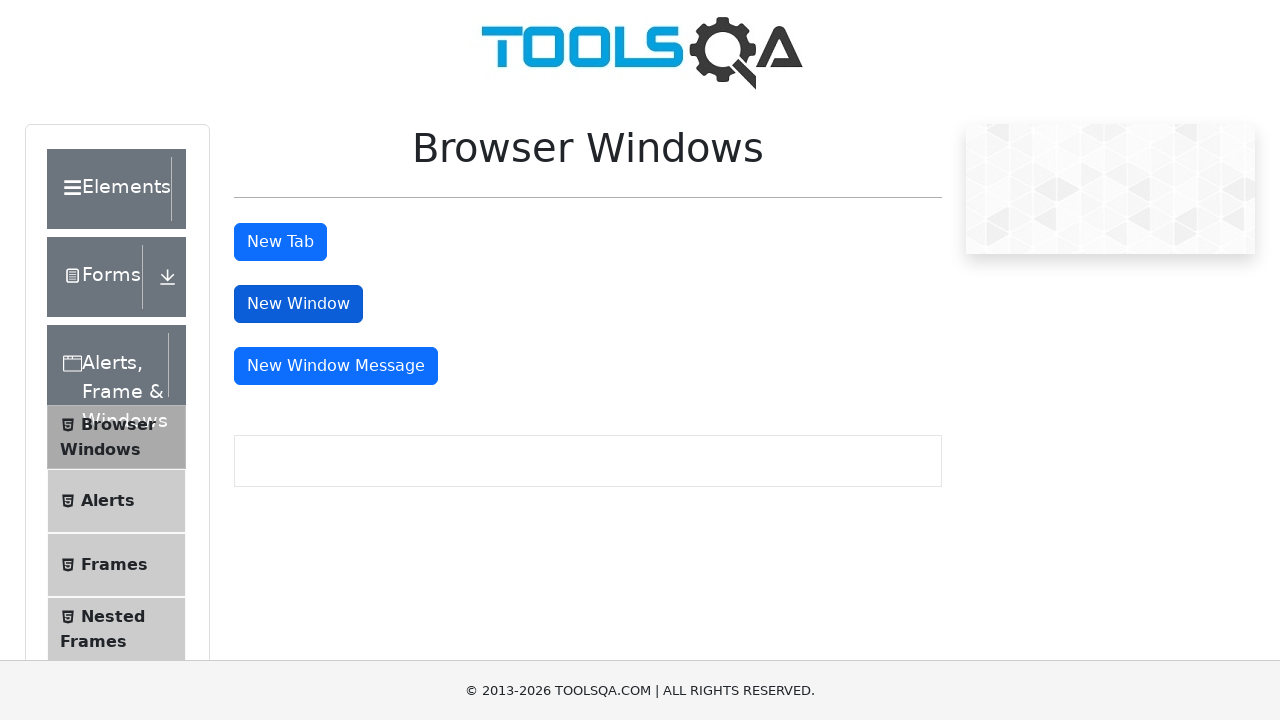

Captured new window page object
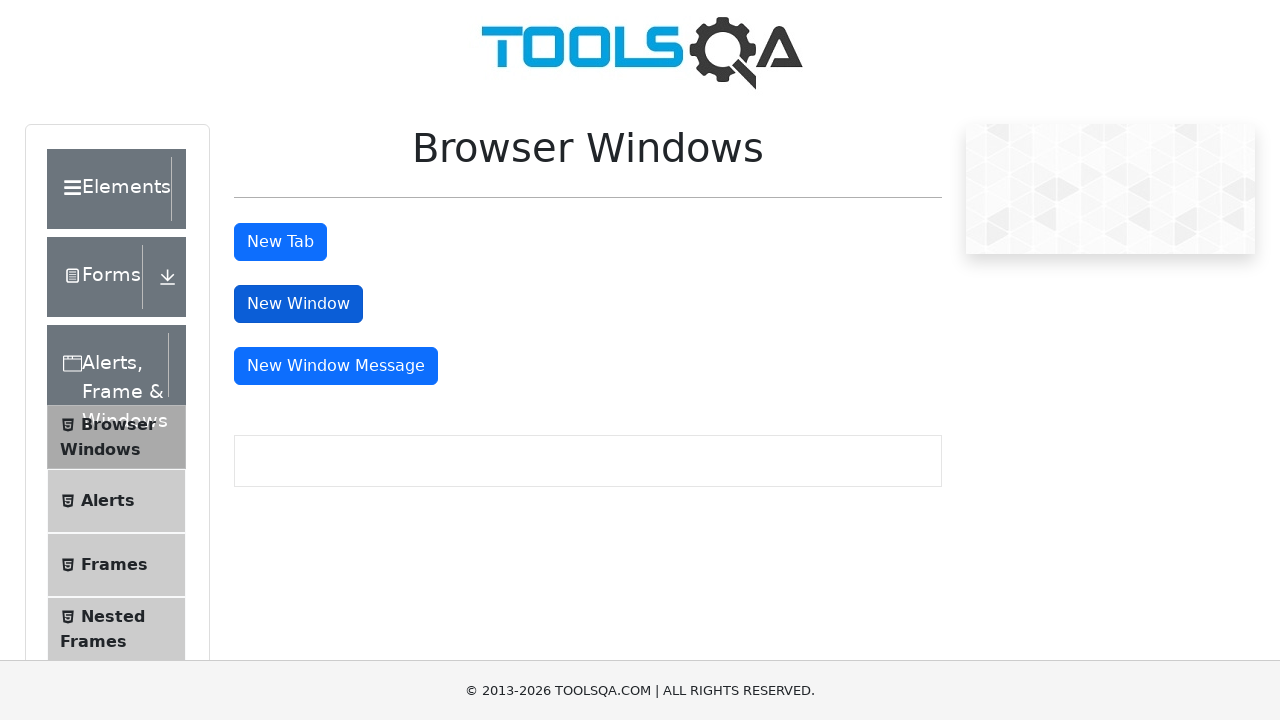

New window page finished loading
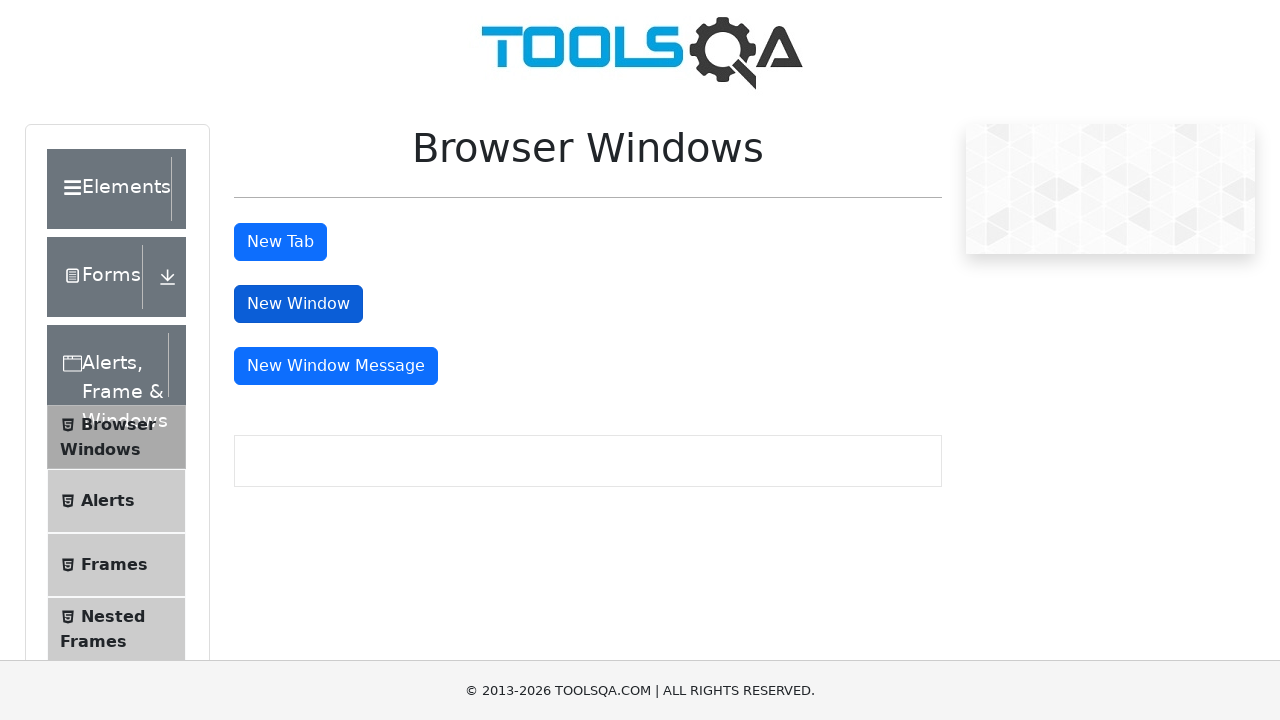

Verified sample heading element is present in new window
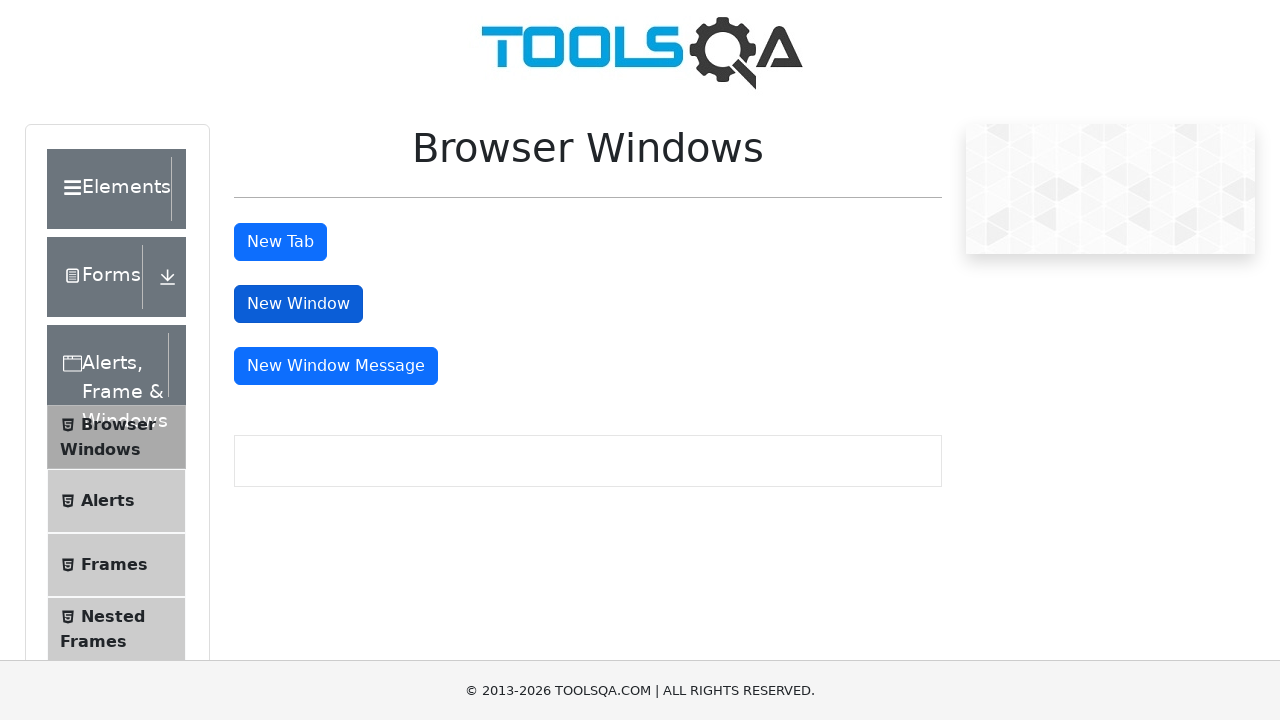

Closed the new window and returned to parent window
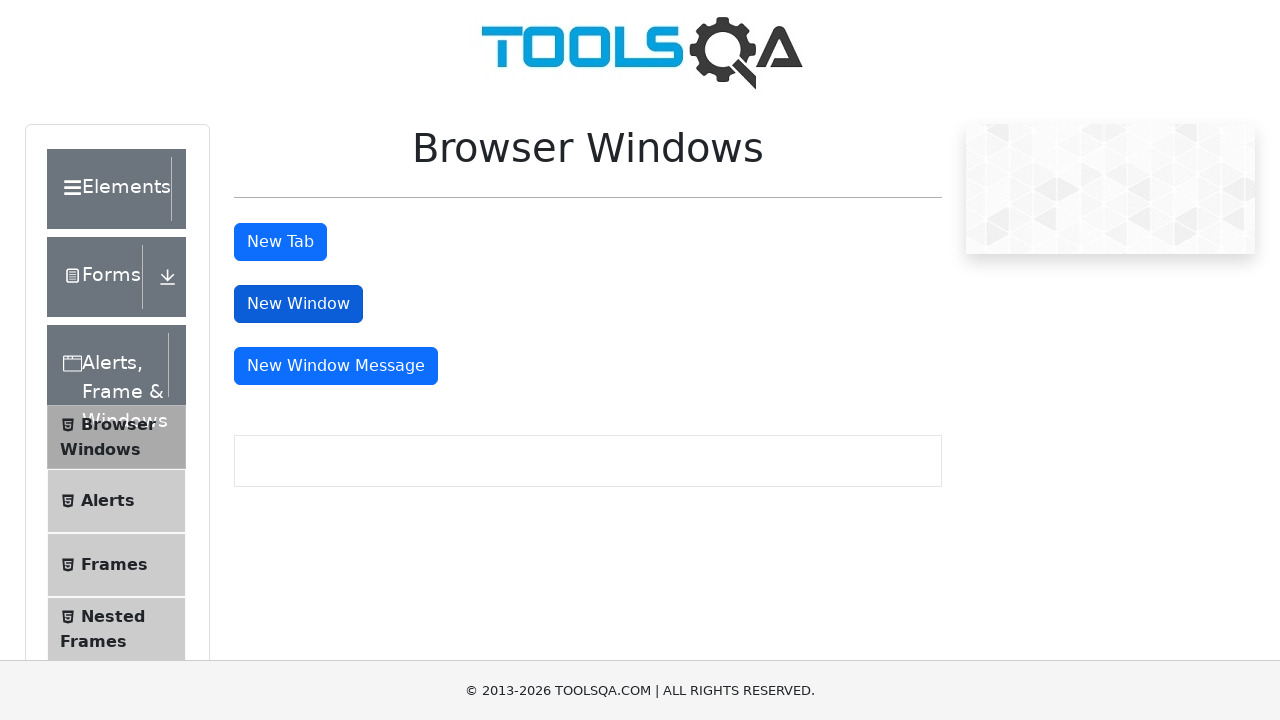

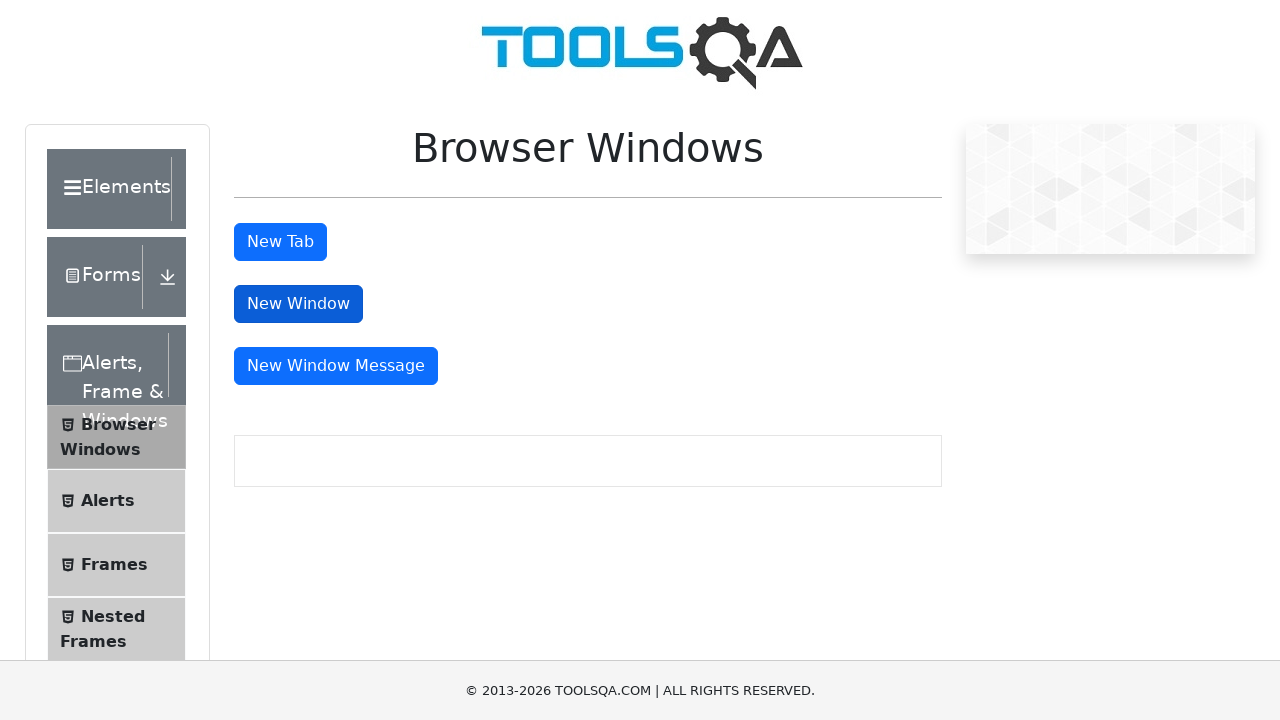